Navigates to a web table demo page and verifies that specific customer names can be found in the table, checking that table rows contain the expected data.

Starting URL: https://qavbox.github.io/demo/webtable/

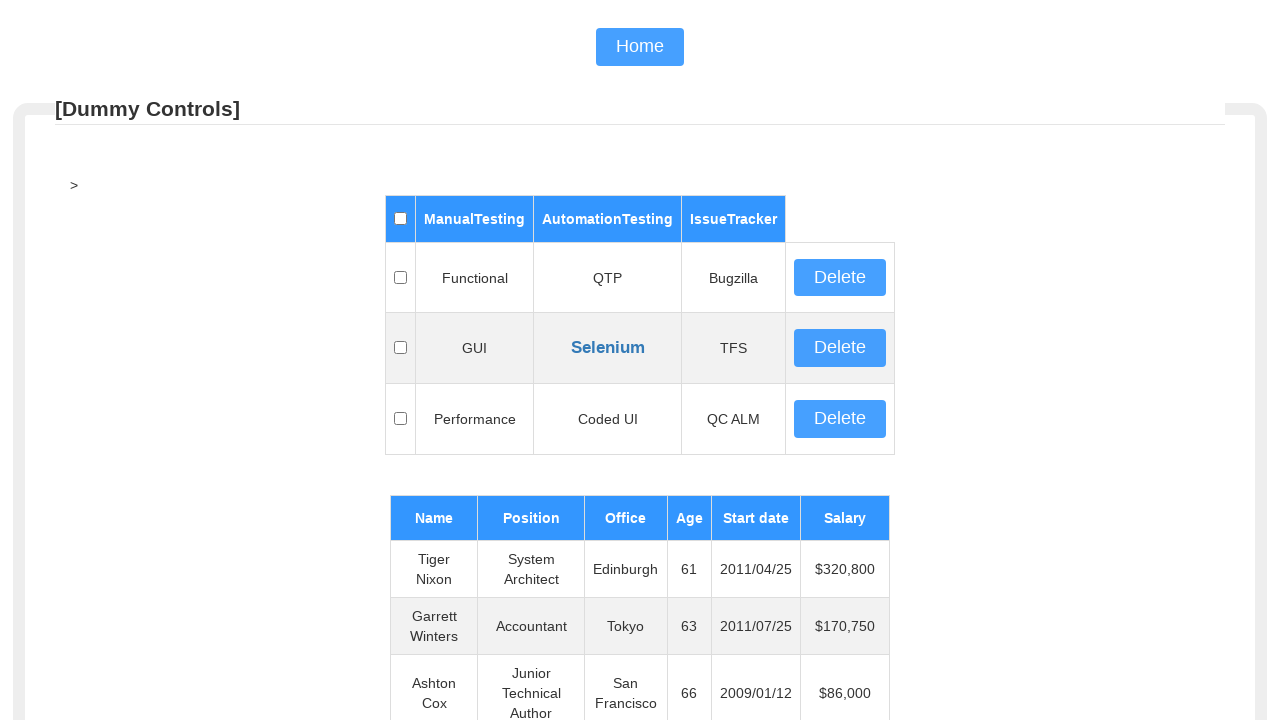

Waited for web table with id 'table02' to load
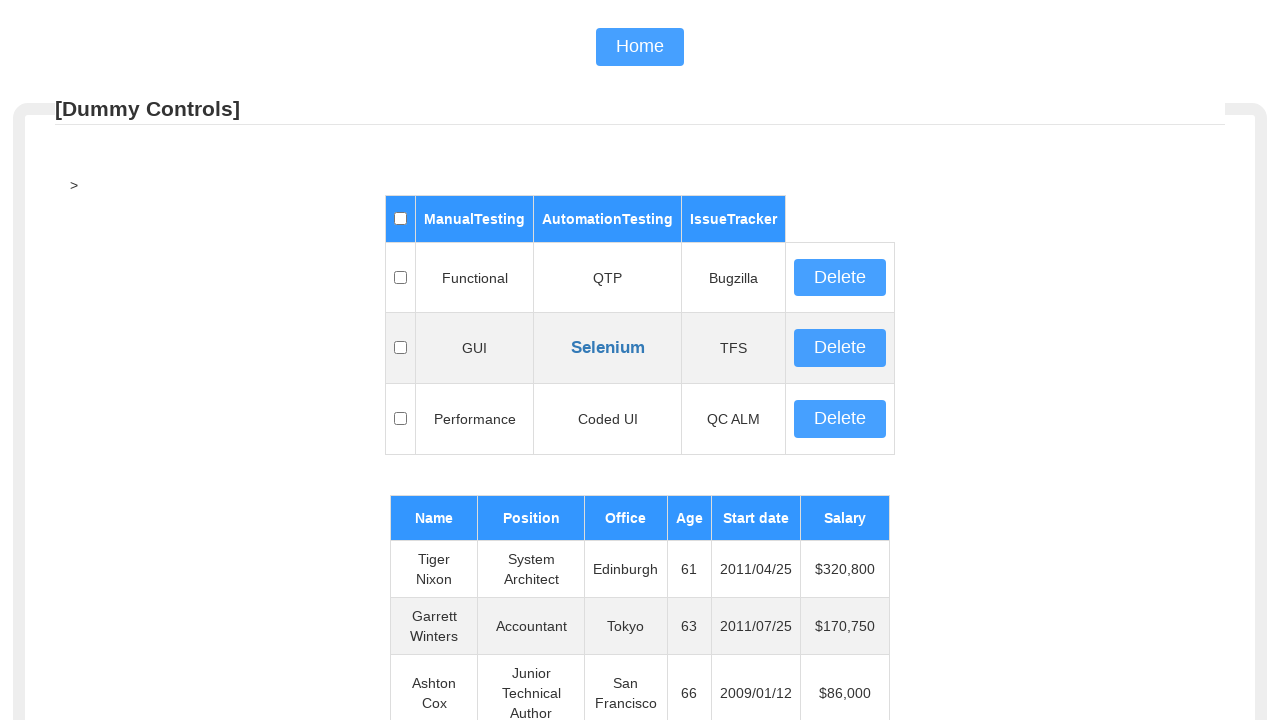

Verified that customer 'Herrod Chandler' exists in the table
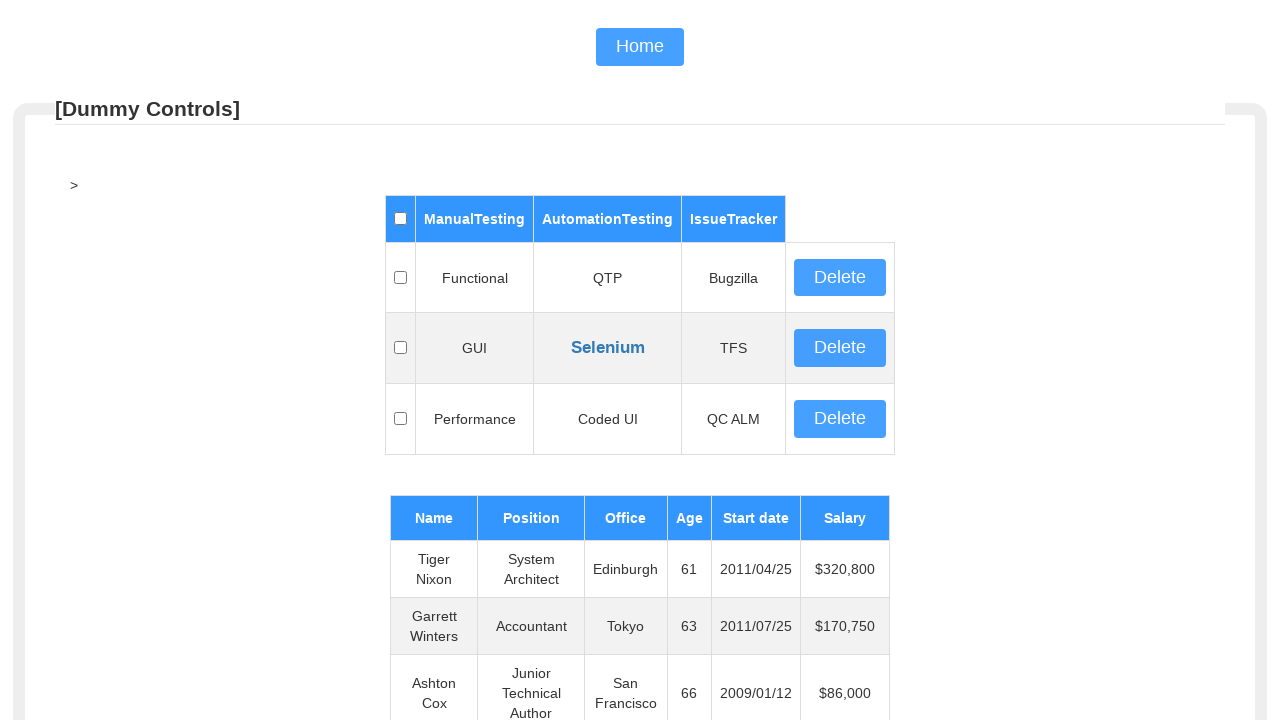

Verified that customer 'Airi Satou' exists in the table
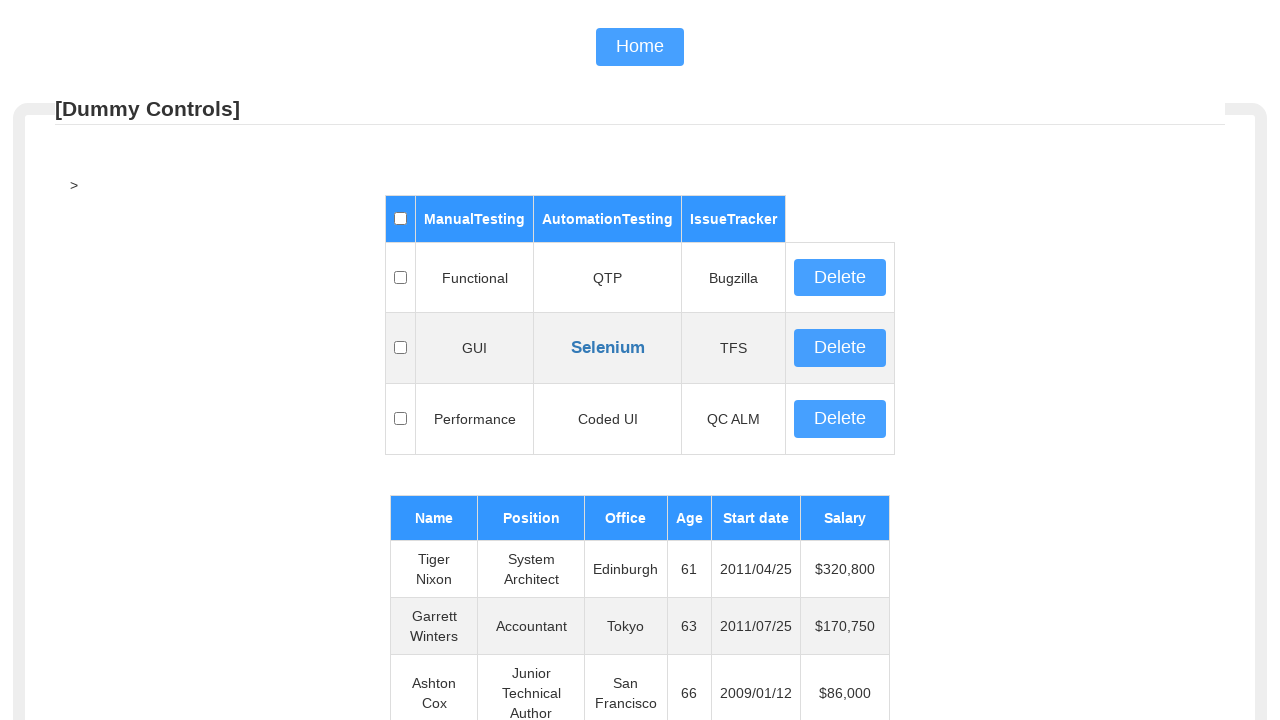

Clicked on the 'Herrod Chandler' row in the table to interact with it at (434, 692) on xpath=//table[@id='table02']//td[contains(text(), 'Herrod Chandler')]
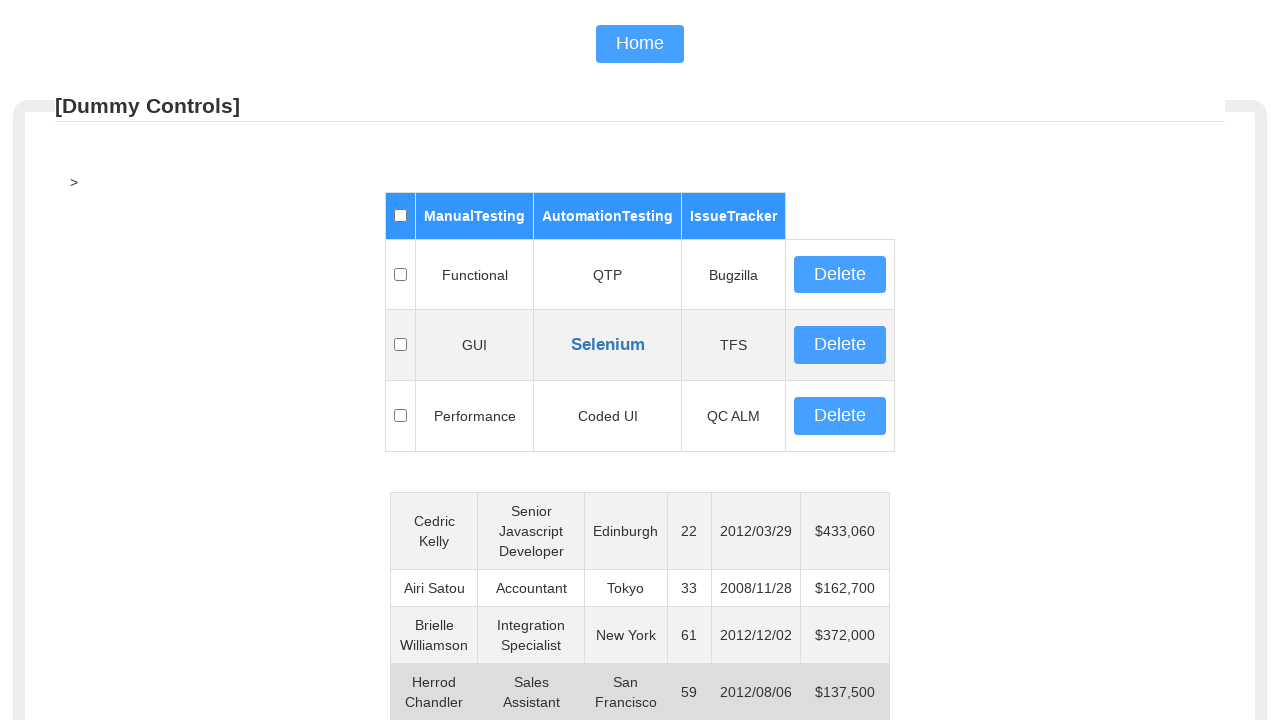

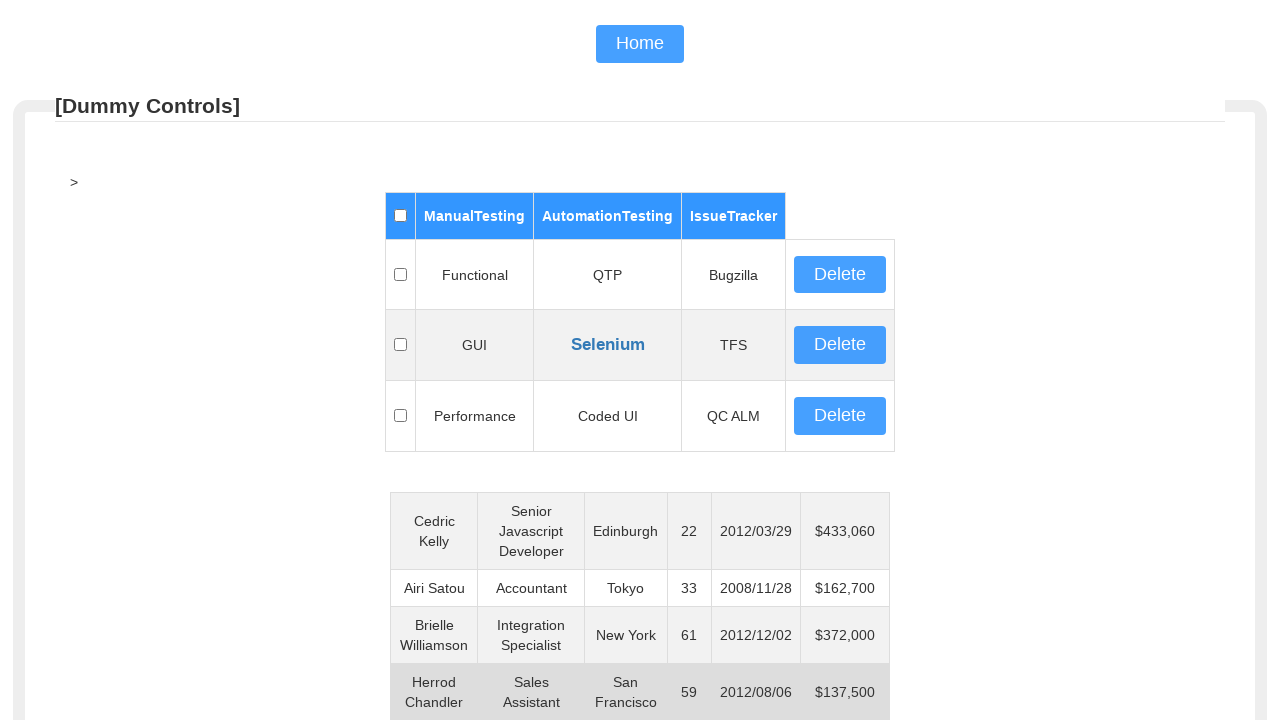